Tests the header search functionality by typing a search query and pressing Enter to submit

Starting URL: https://www.python.org

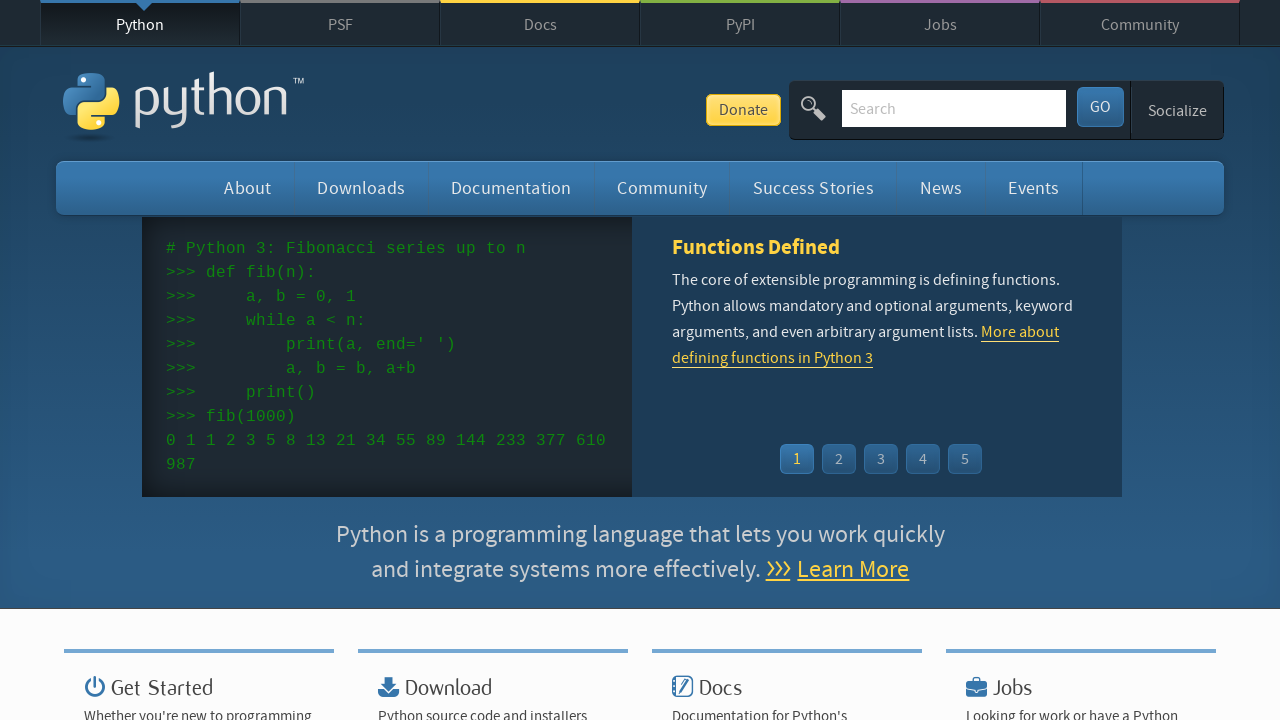

Filled header search field with 'pycon' on input[name='q']
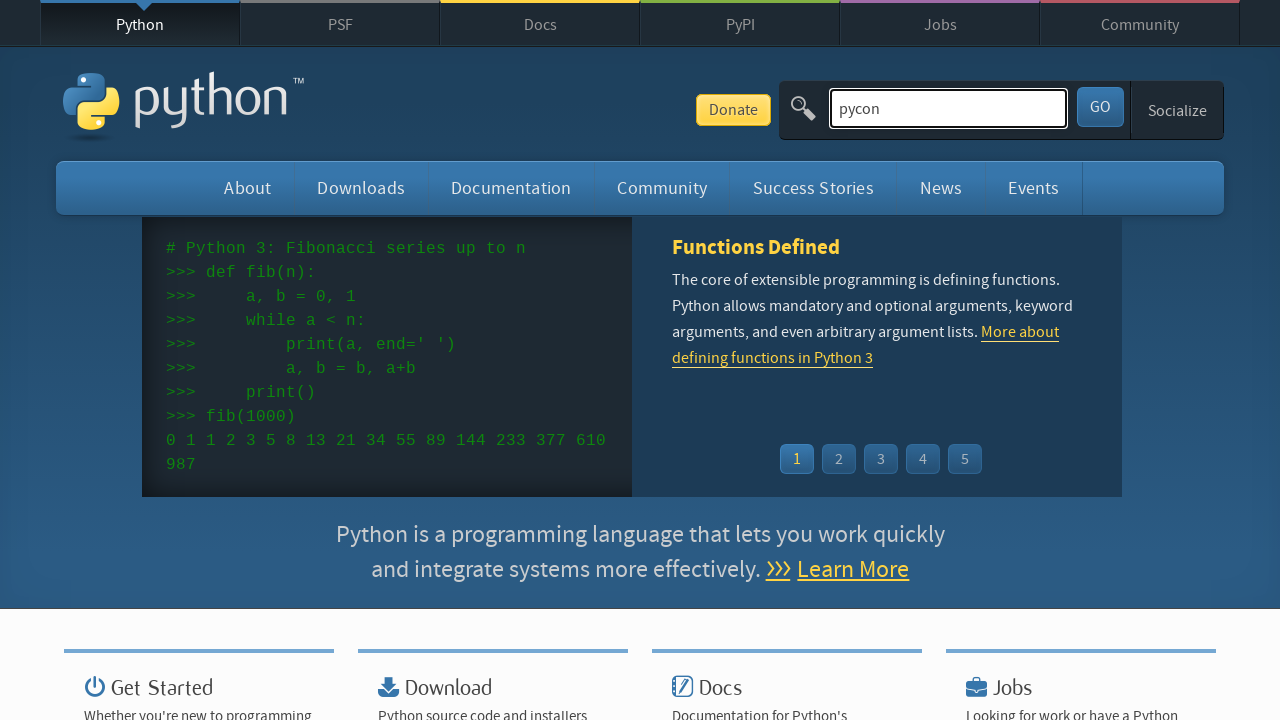

Pressed Enter to submit search query on input[name='q']
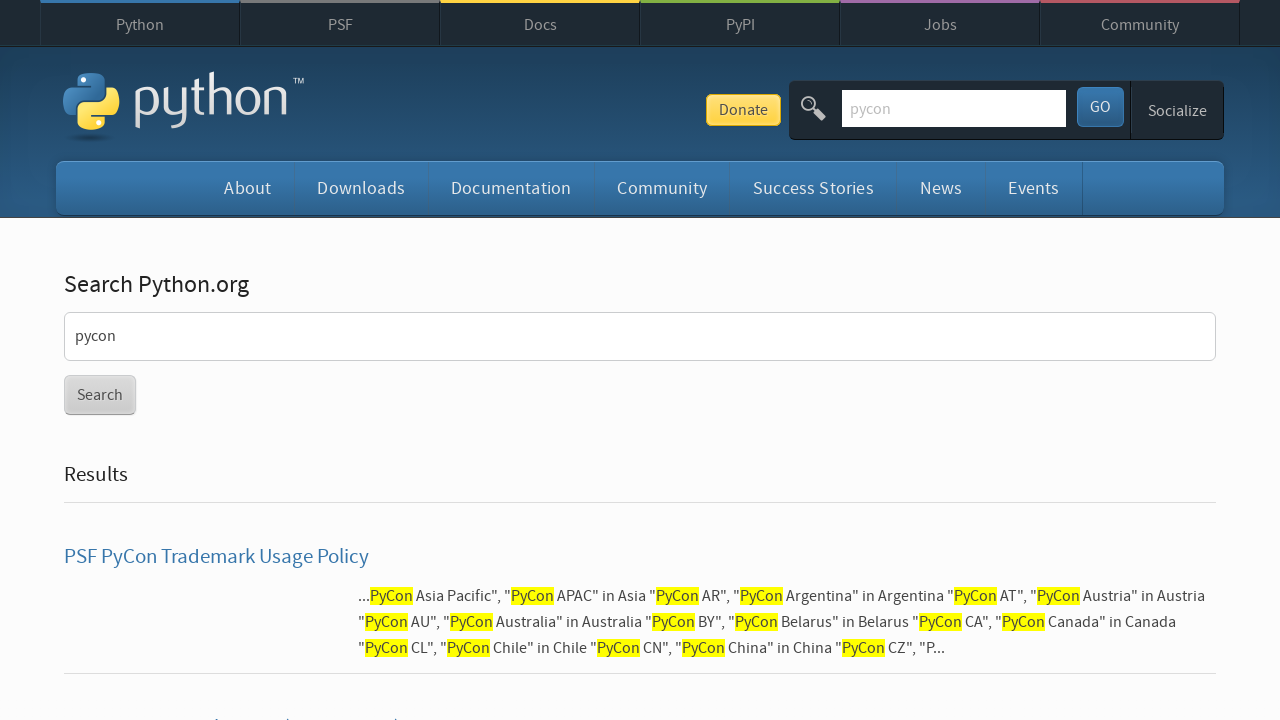

Search results page loaded
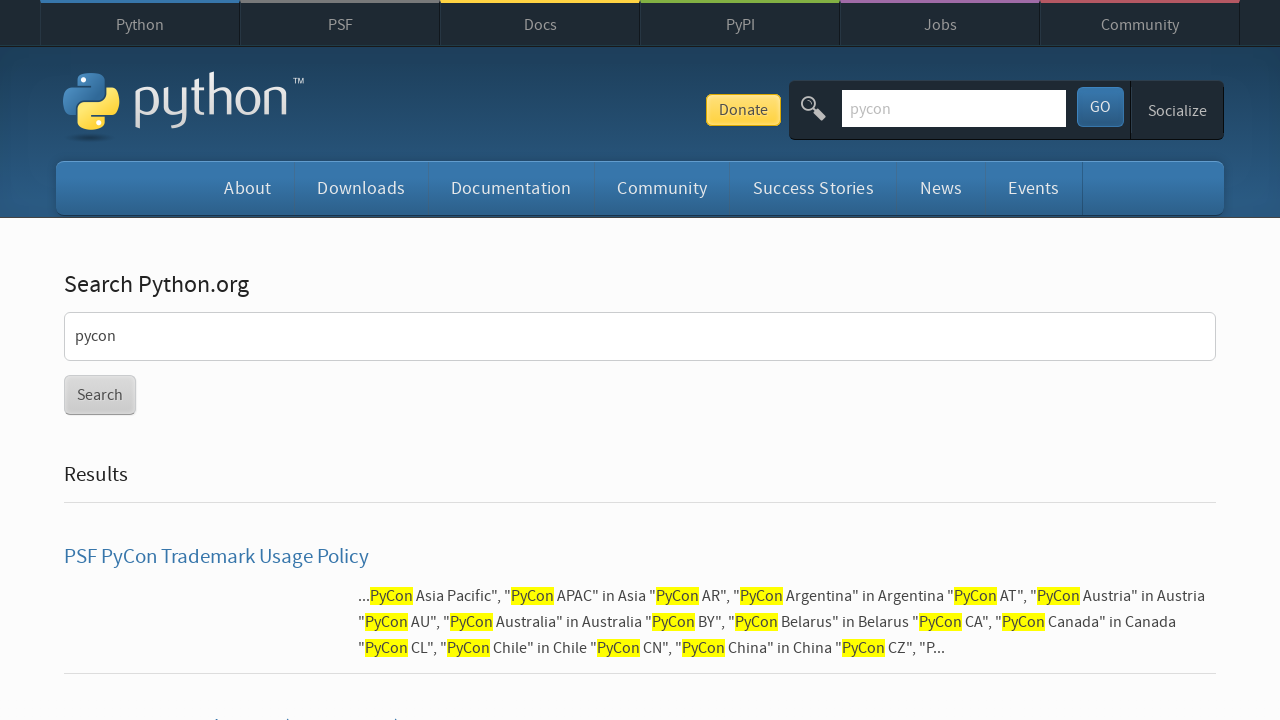

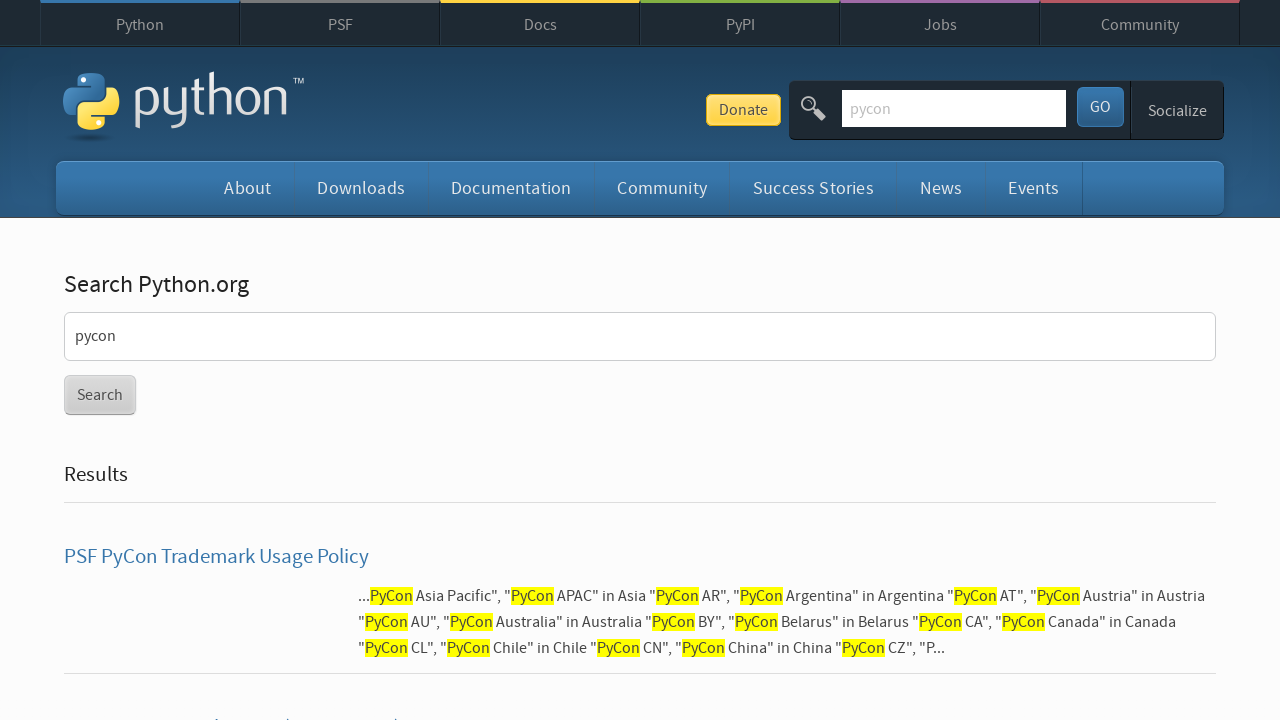